Tests a sequence of dynamic button clicks where each button reveals the next one, verifying the final success message

Starting URL: https://testpages.herokuapp.com/styled/dynamic-buttons-simple.html

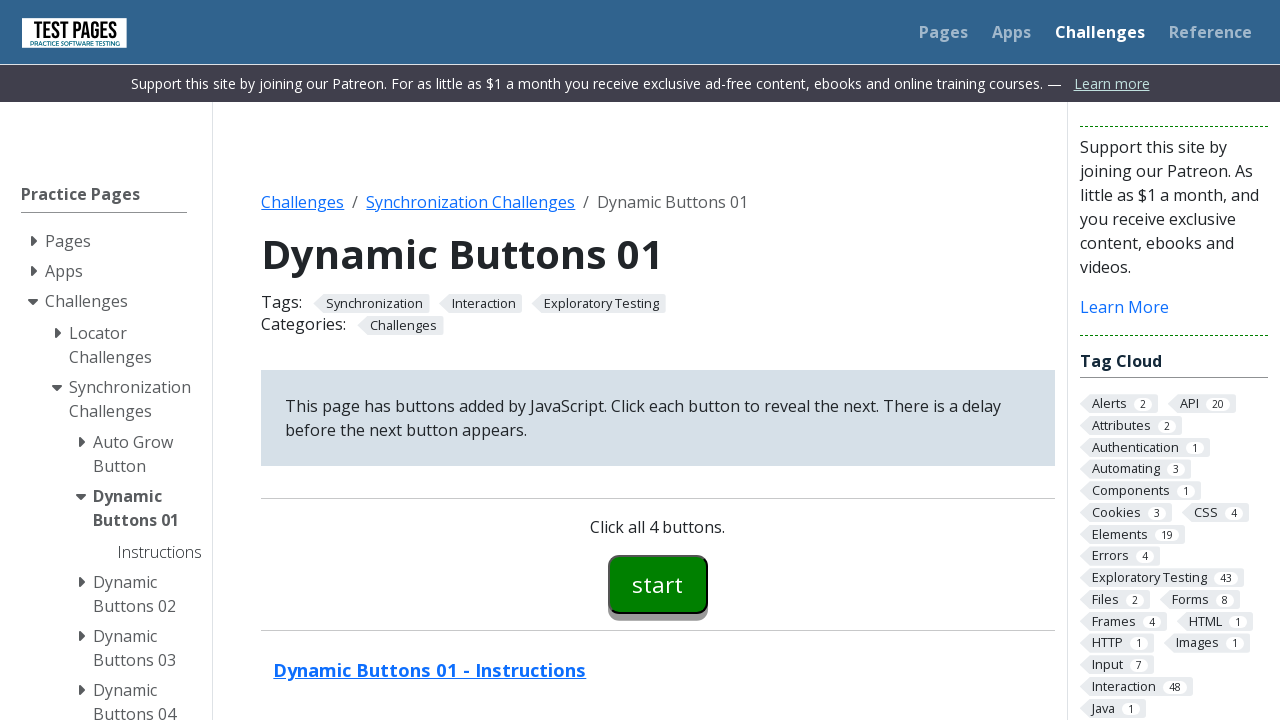

Clicked the start button at (658, 584) on #button00
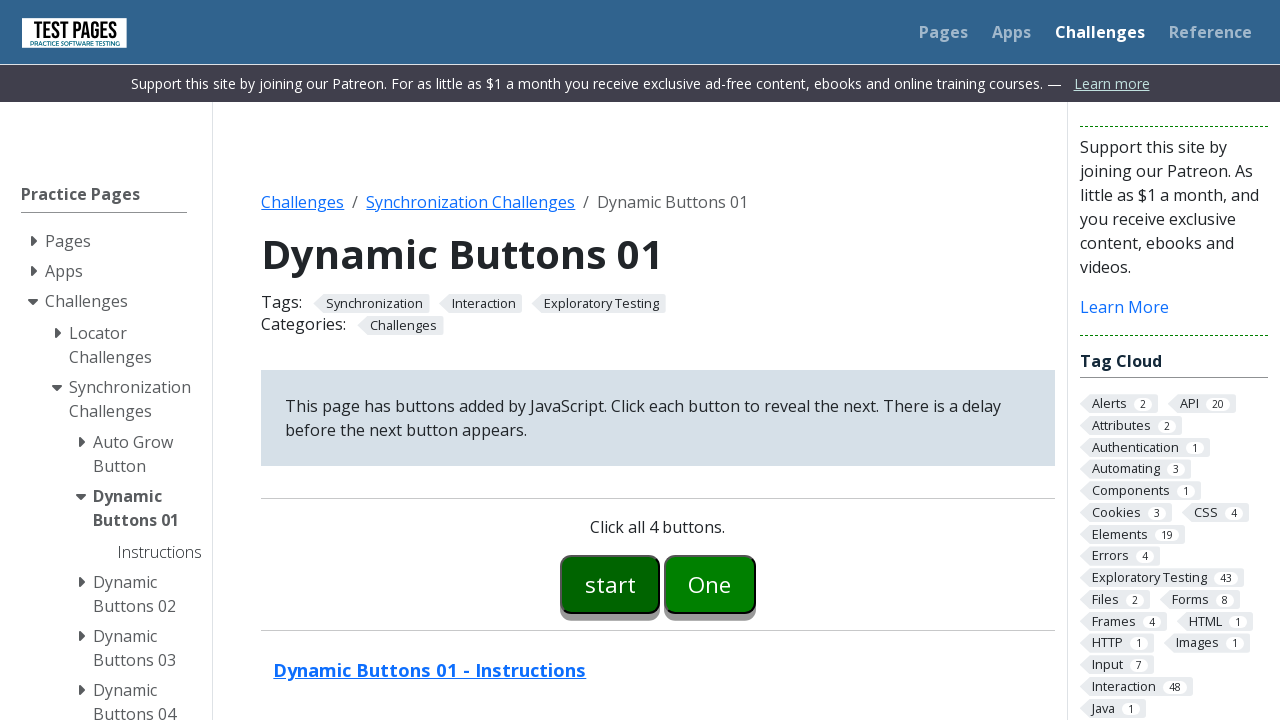

Clicked button one when it appeared at (710, 584) on #button01
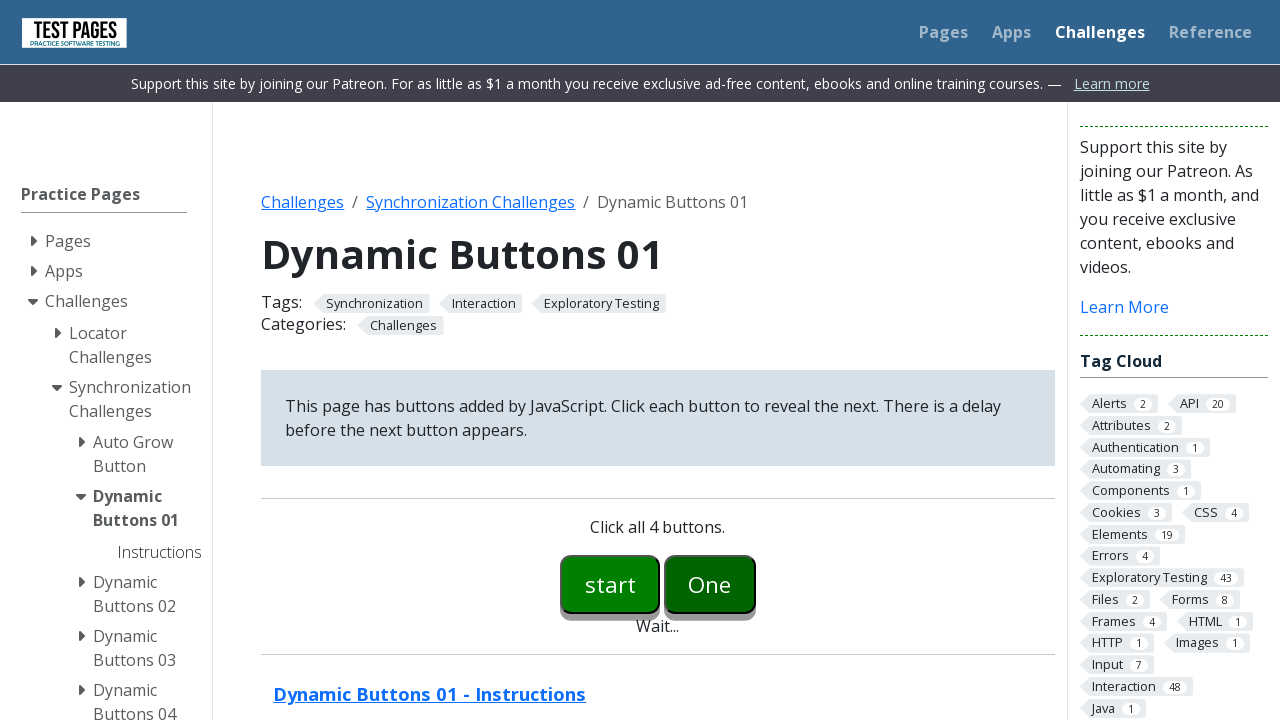

Waited for button two to become visible
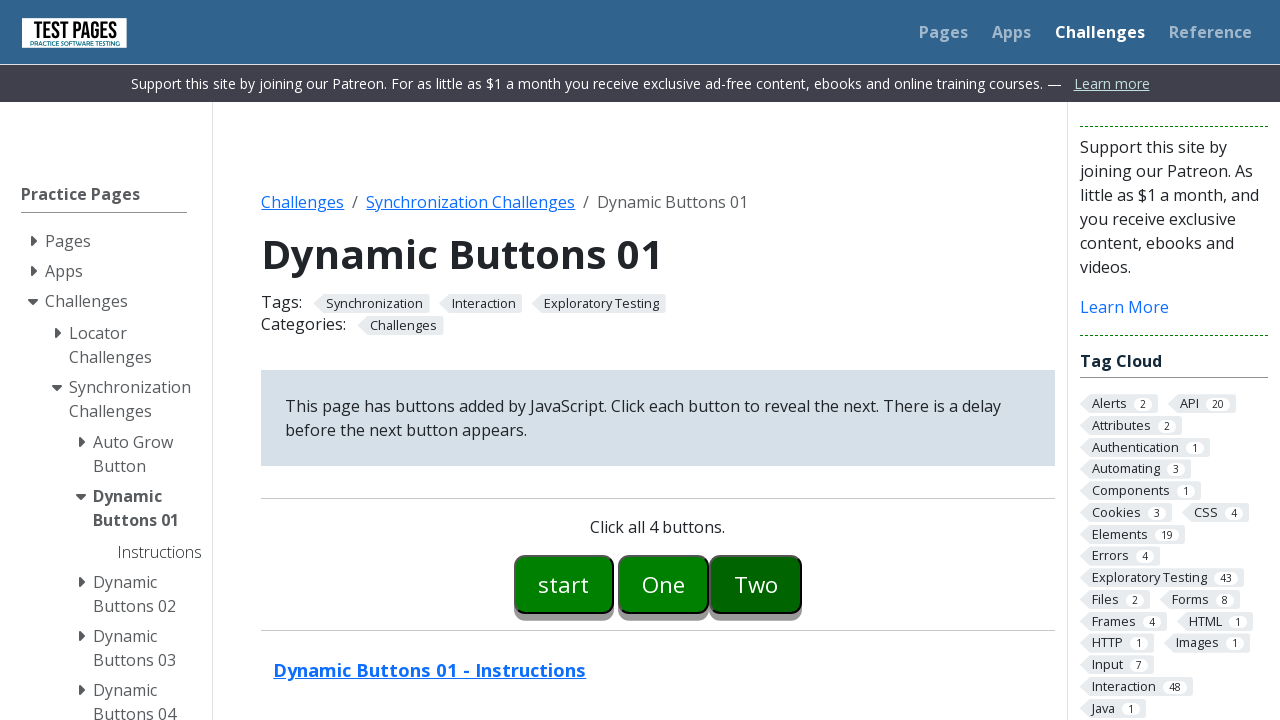

Clicked button two at (756, 584) on #button02
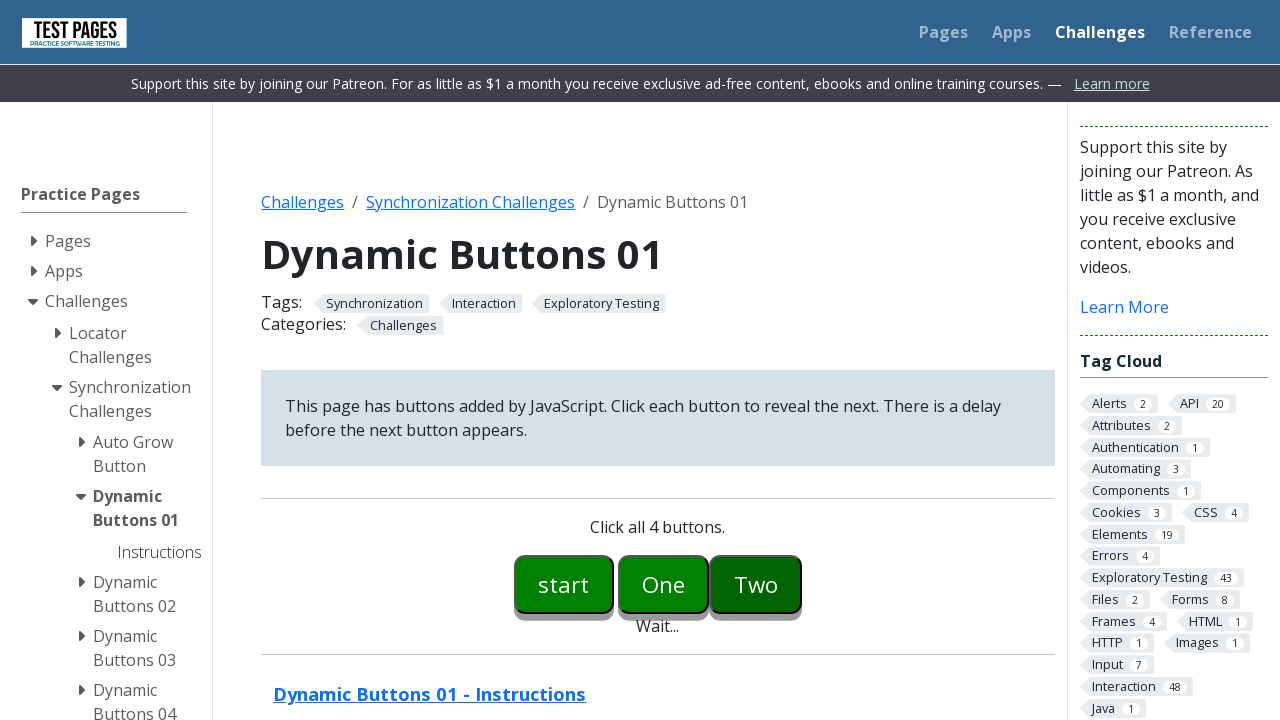

Waited for button three to become visible
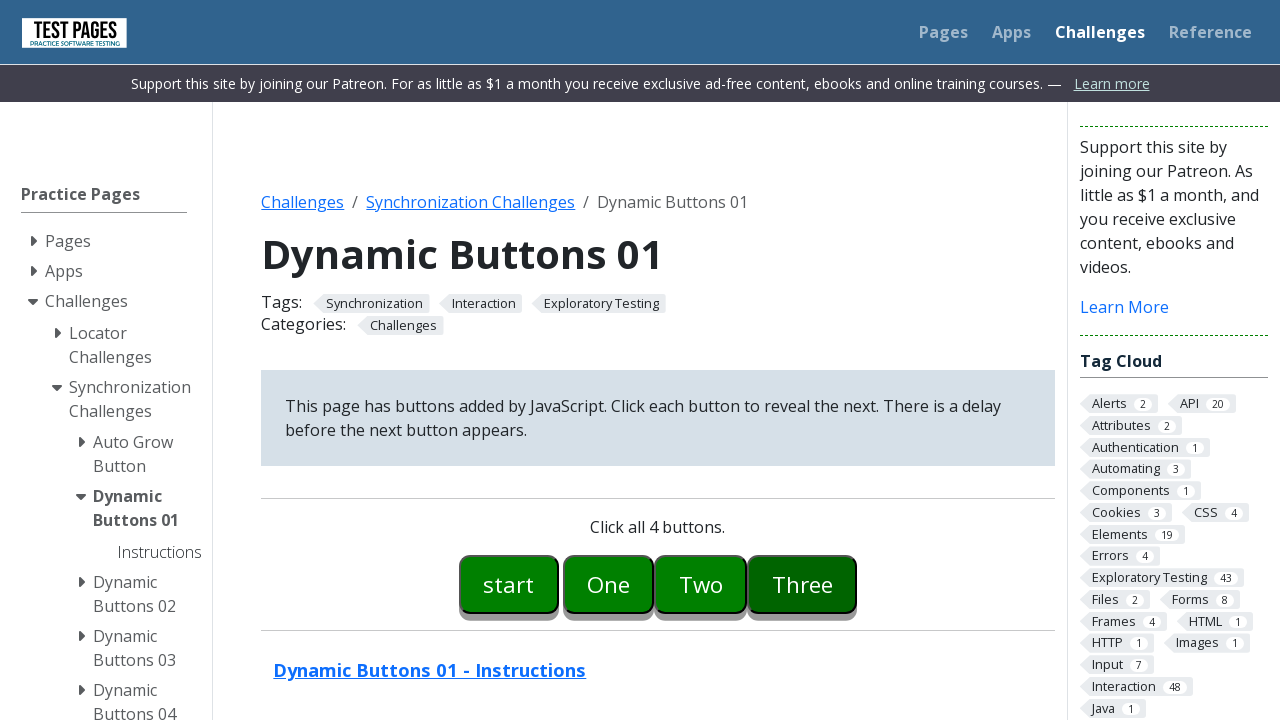

Clicked button three at (802, 584) on #button03
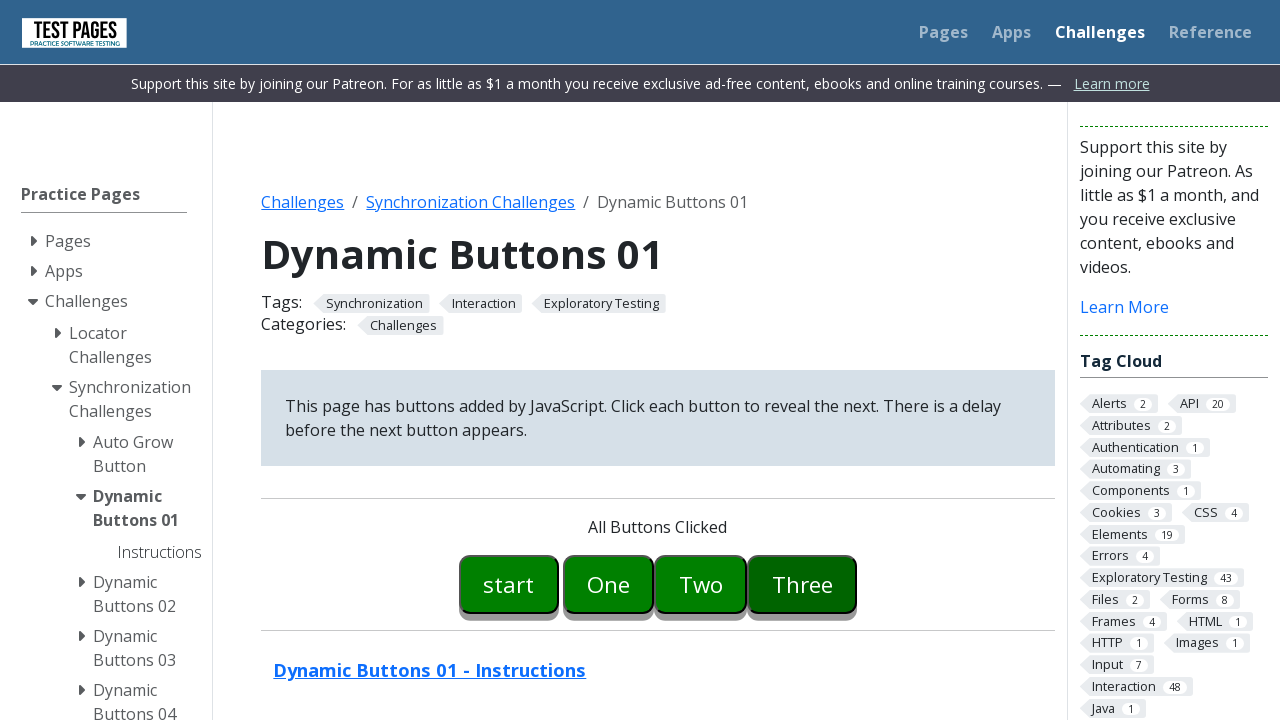

Waited for completion message to appear
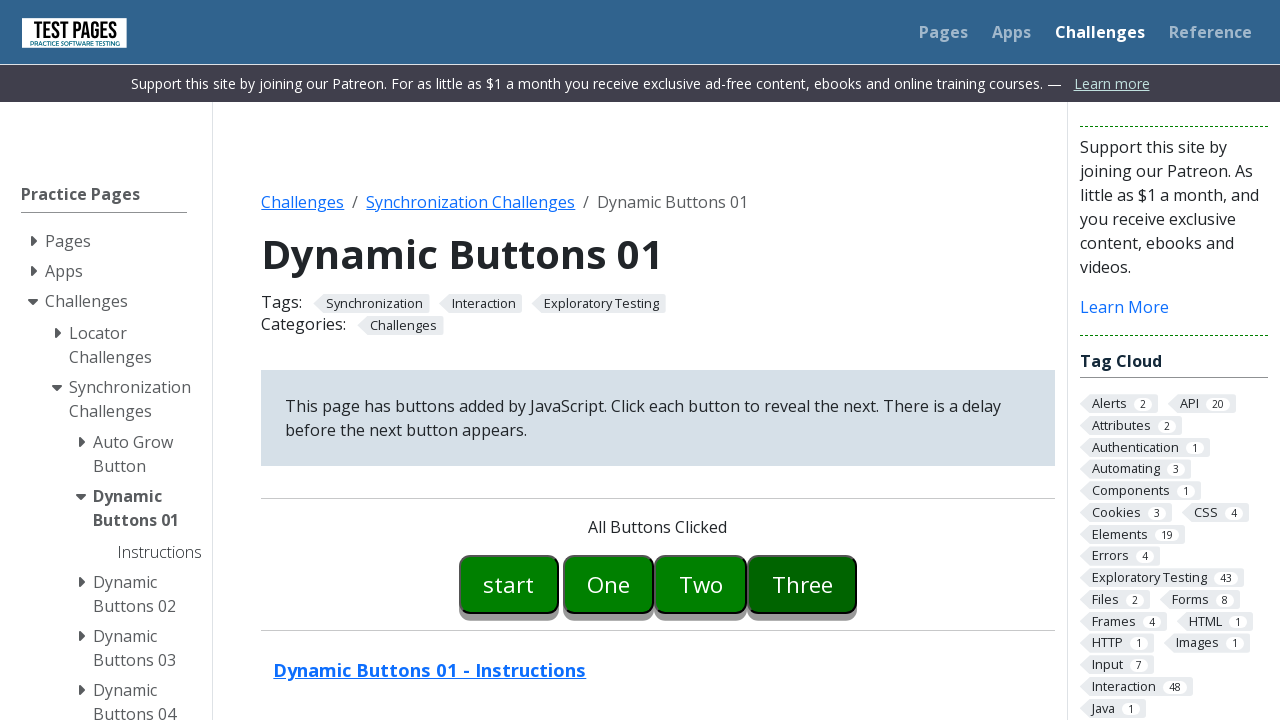

Extracted completion message: 'All Buttons Clicked'
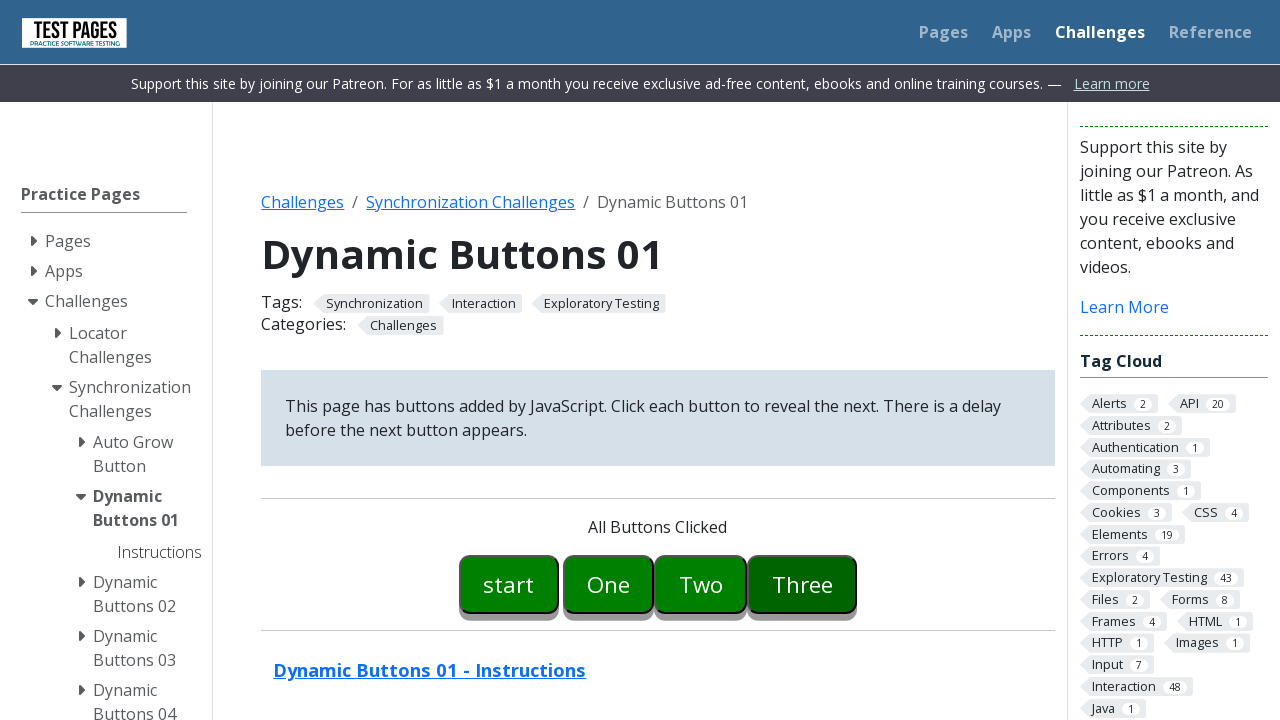

Verified that the completion message is 'all buttons clicked'
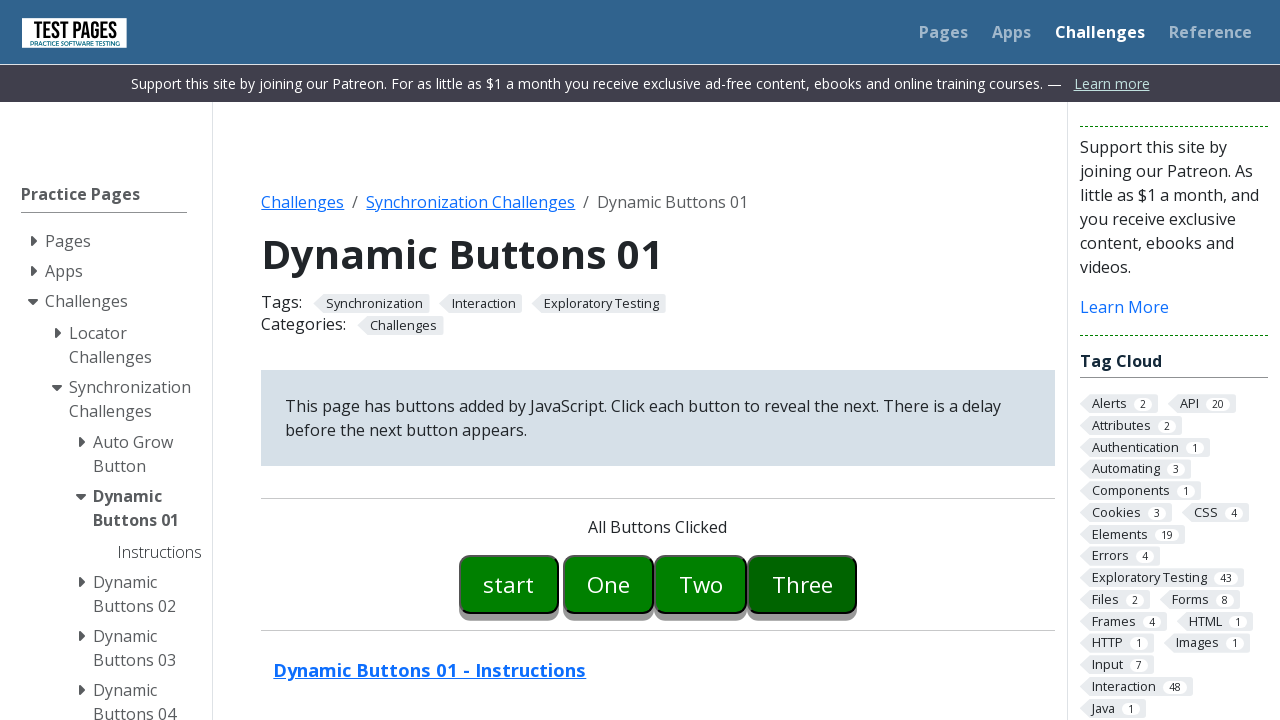

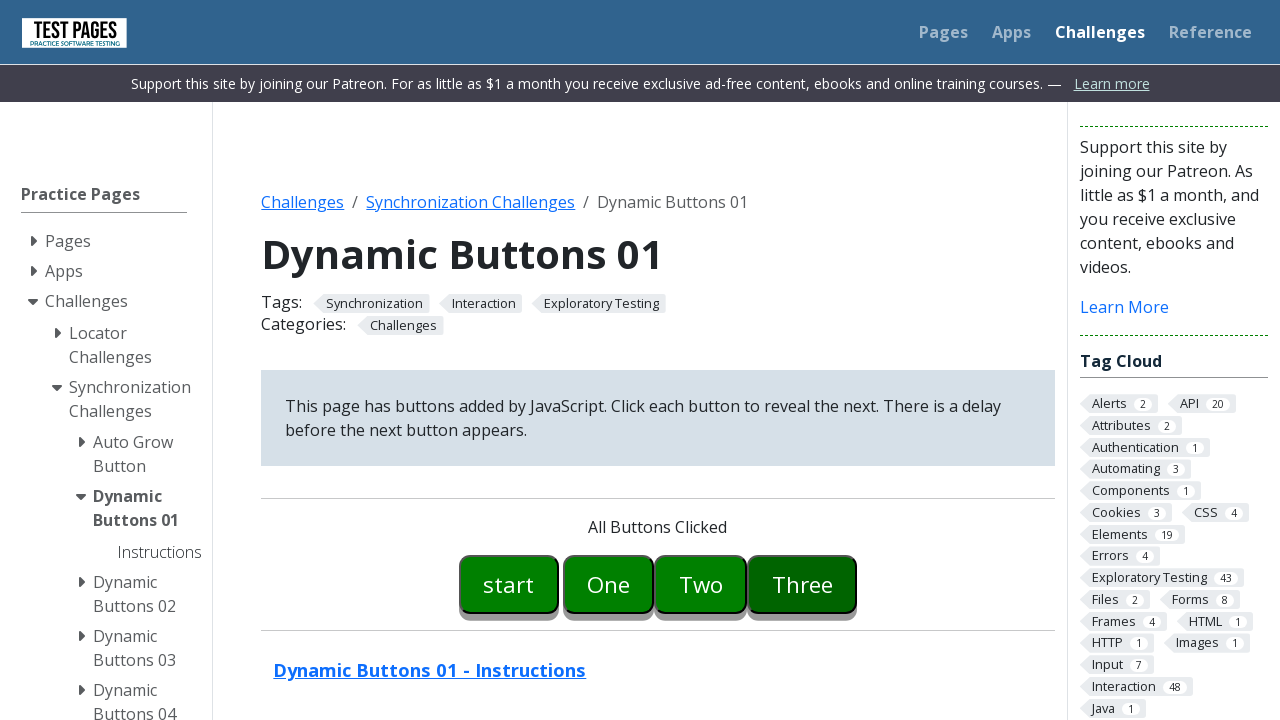